Tests mortgage calculator functionality by entering purchase price, down payment, clicking to show advanced options, and selecting a start month from dropdown

Starting URL: https://www.mlcalc.com

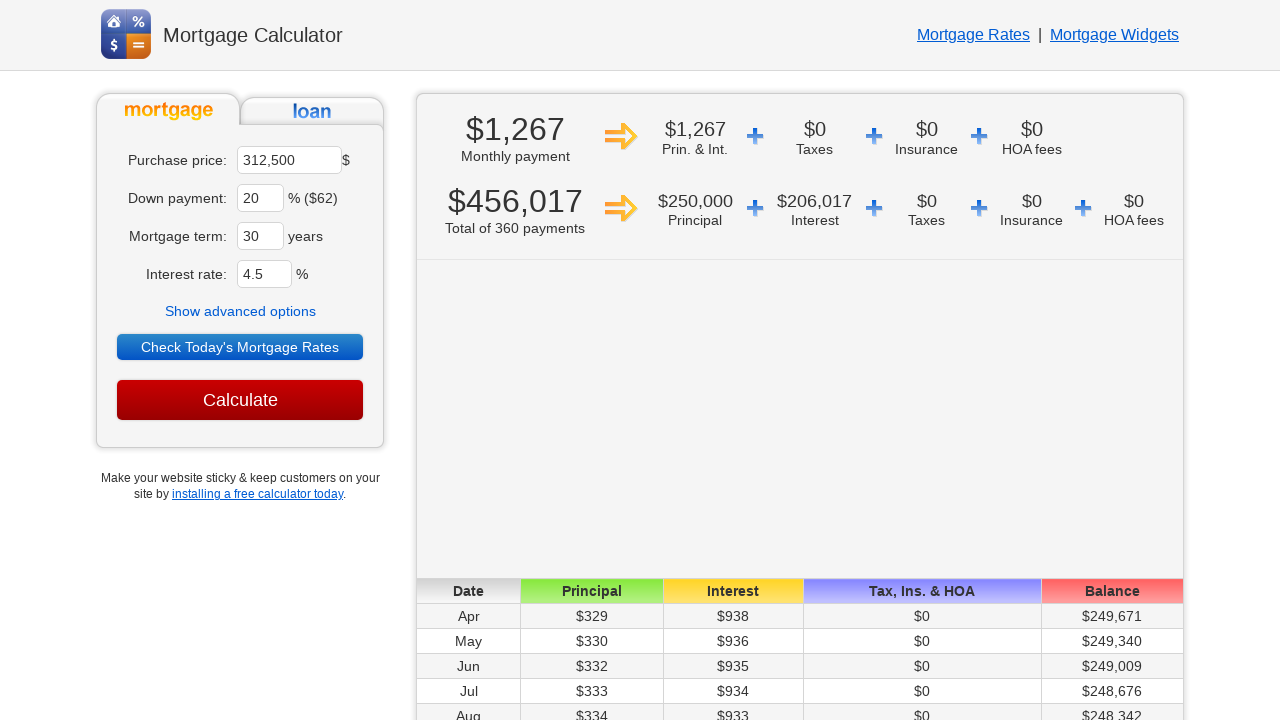

Cleared purchase price field on #ma
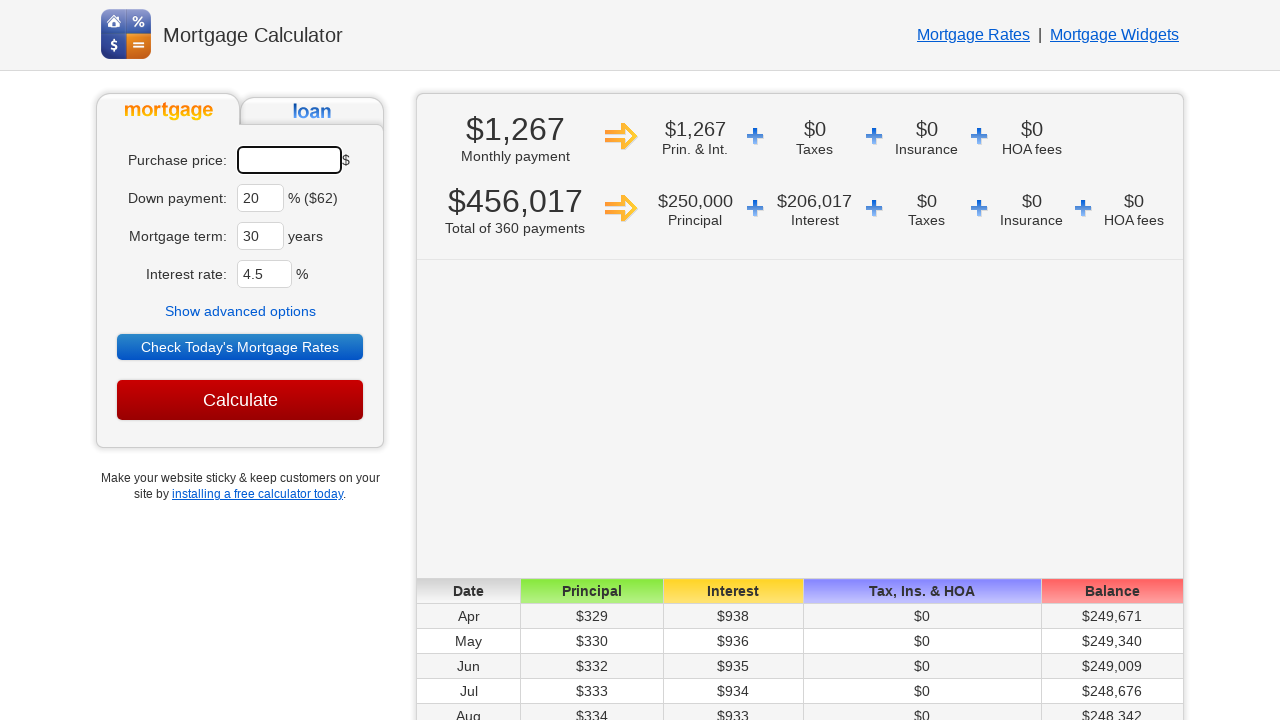

Entered purchase price of $350,000 on #ma
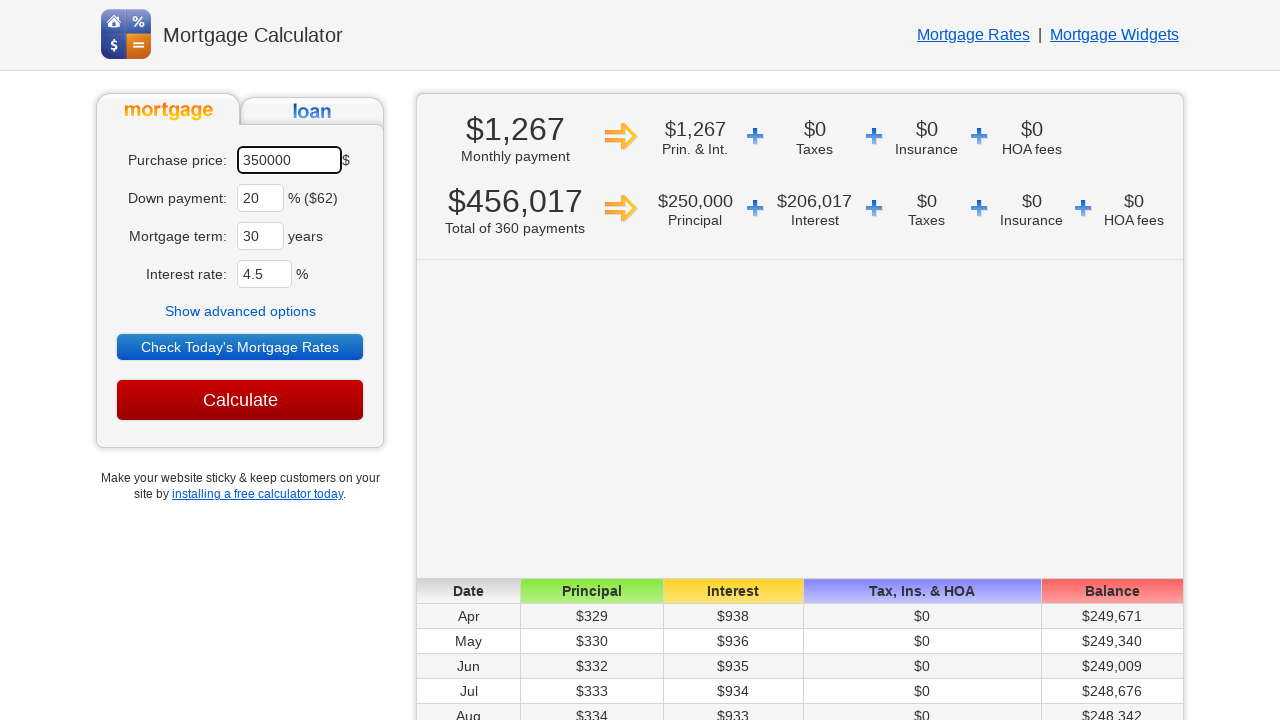

Cleared down payment field on #dp
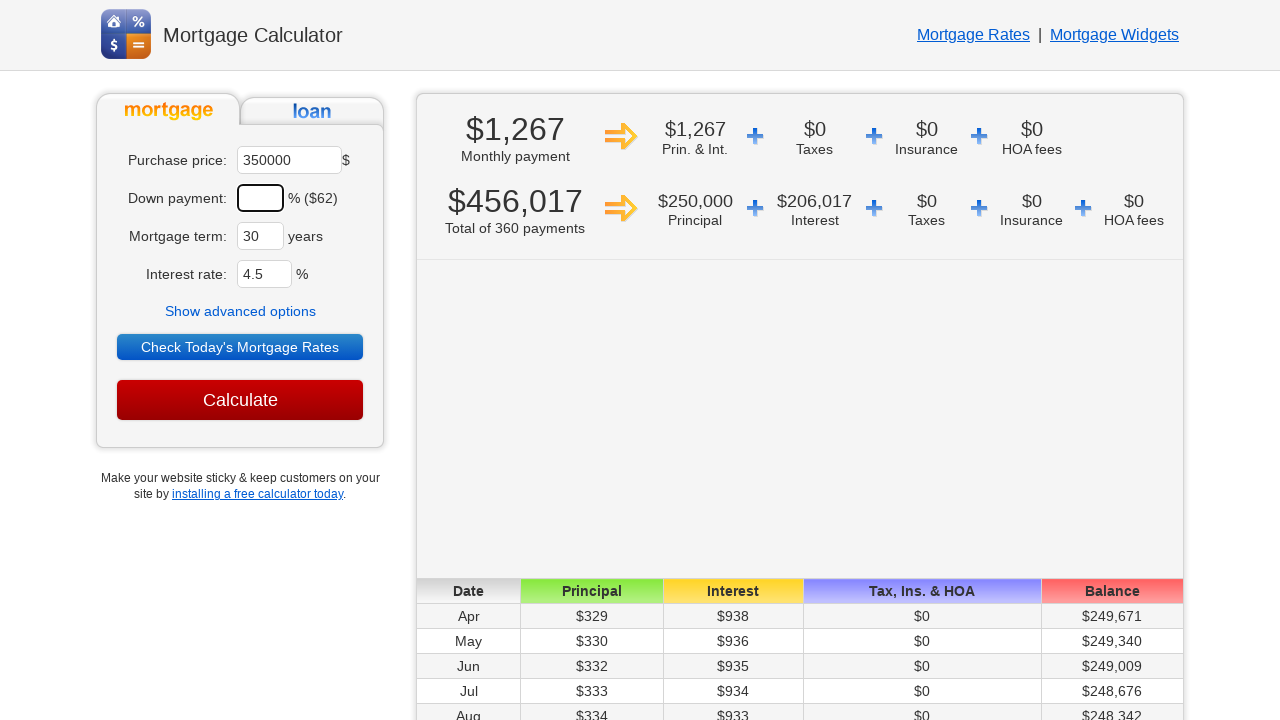

Entered down payment percentage of 10% on #dp
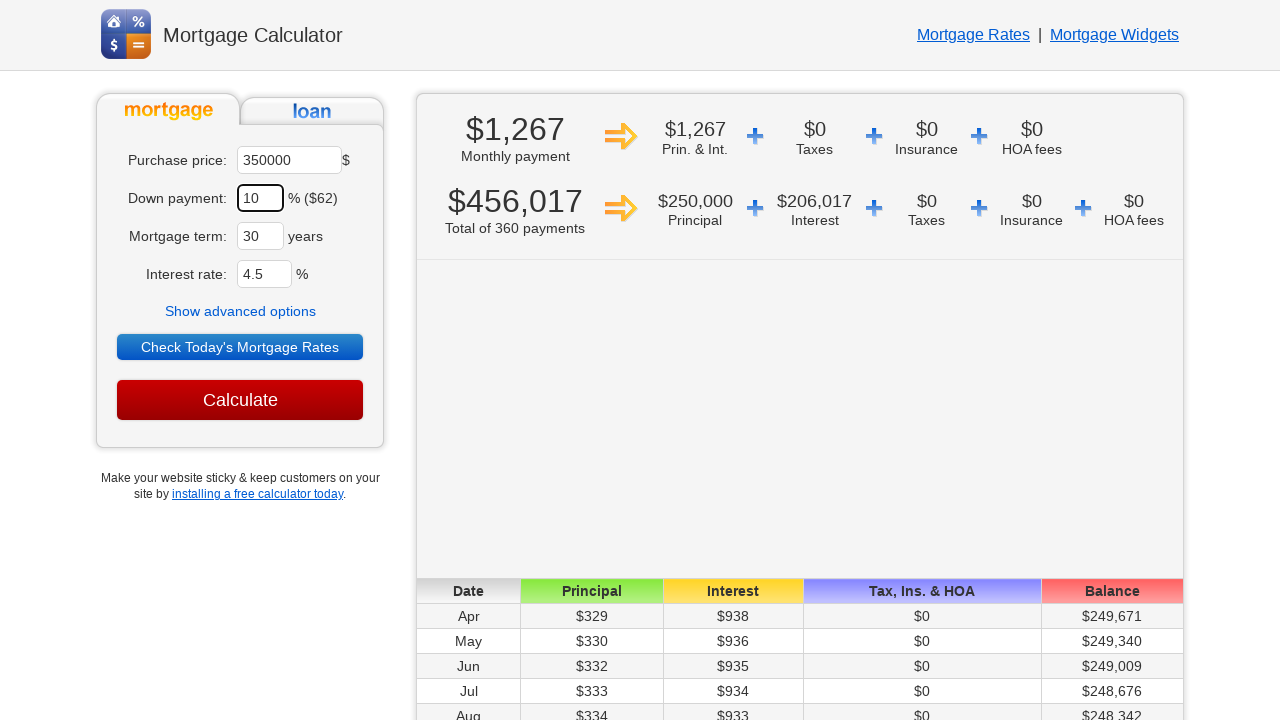

Clicked 'Show advanced options' button at (240, 311) on text=Show advanced options
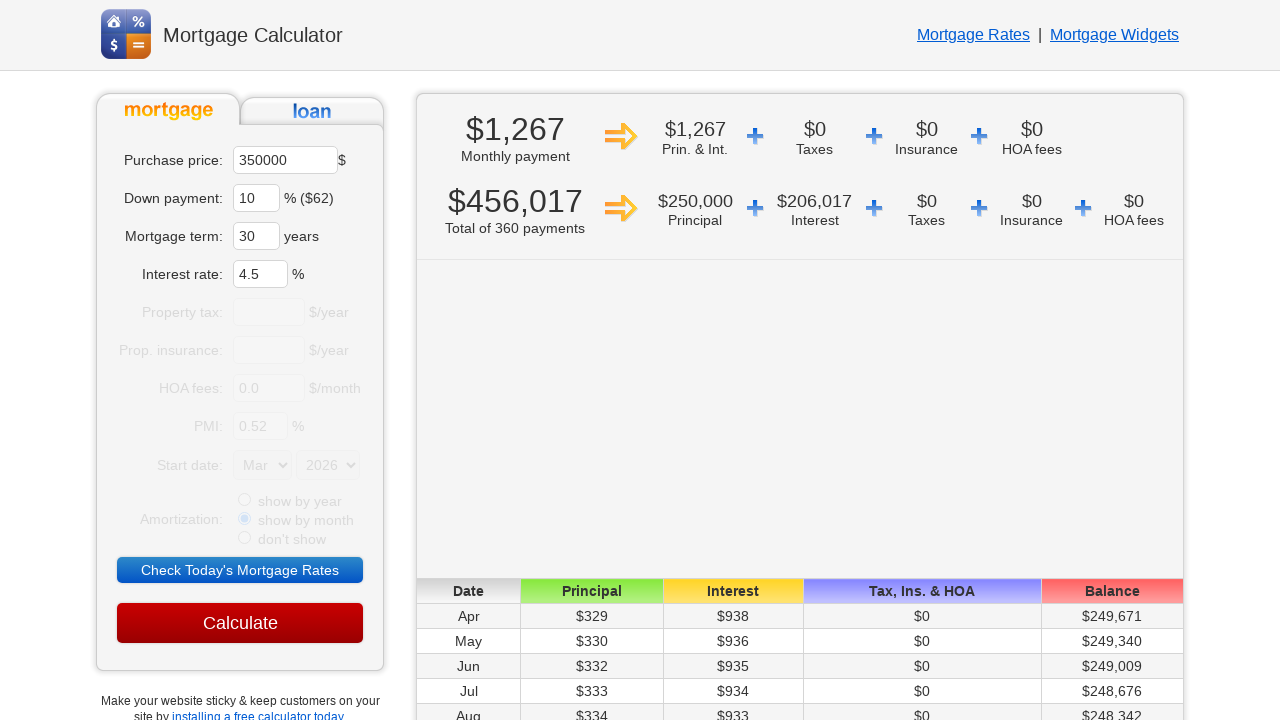

Selected June from start month dropdown on select[name='sm']
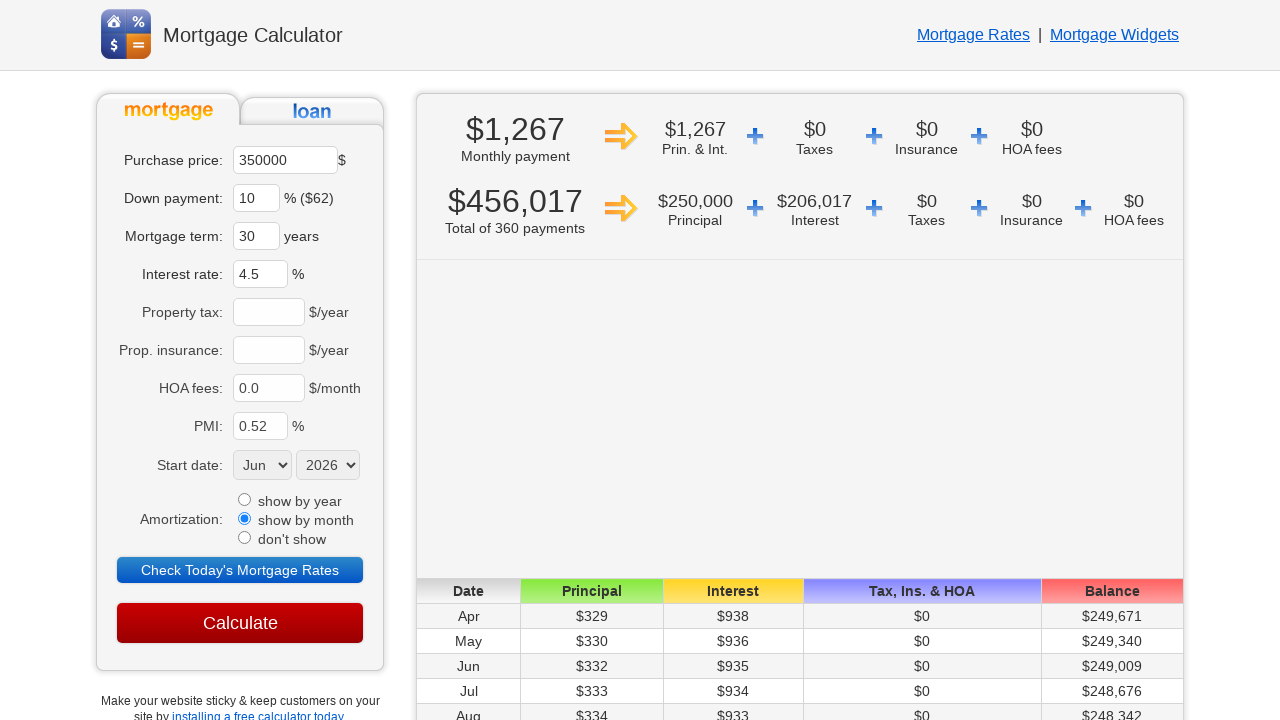

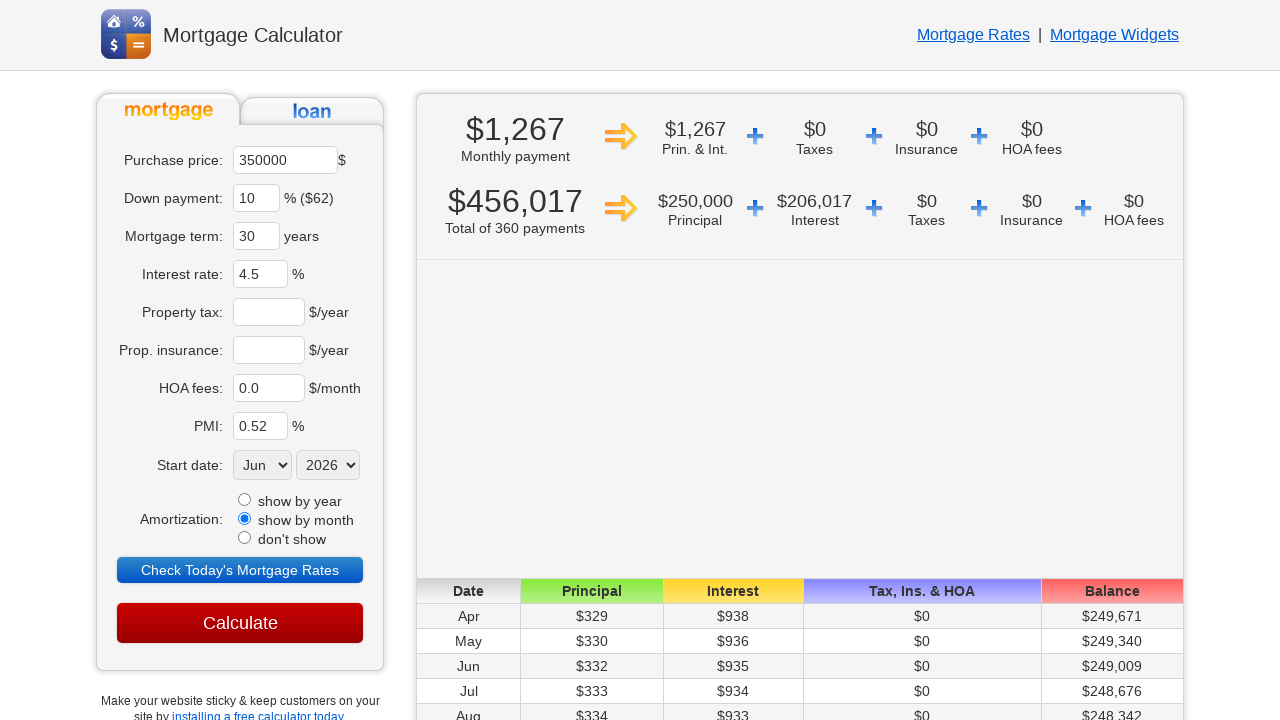